Navigates to a dropdown menu, selects a submenu option, and fills in an email field on the resulting page

Starting URL: https://winstoncastillo.com/robot-selenium/

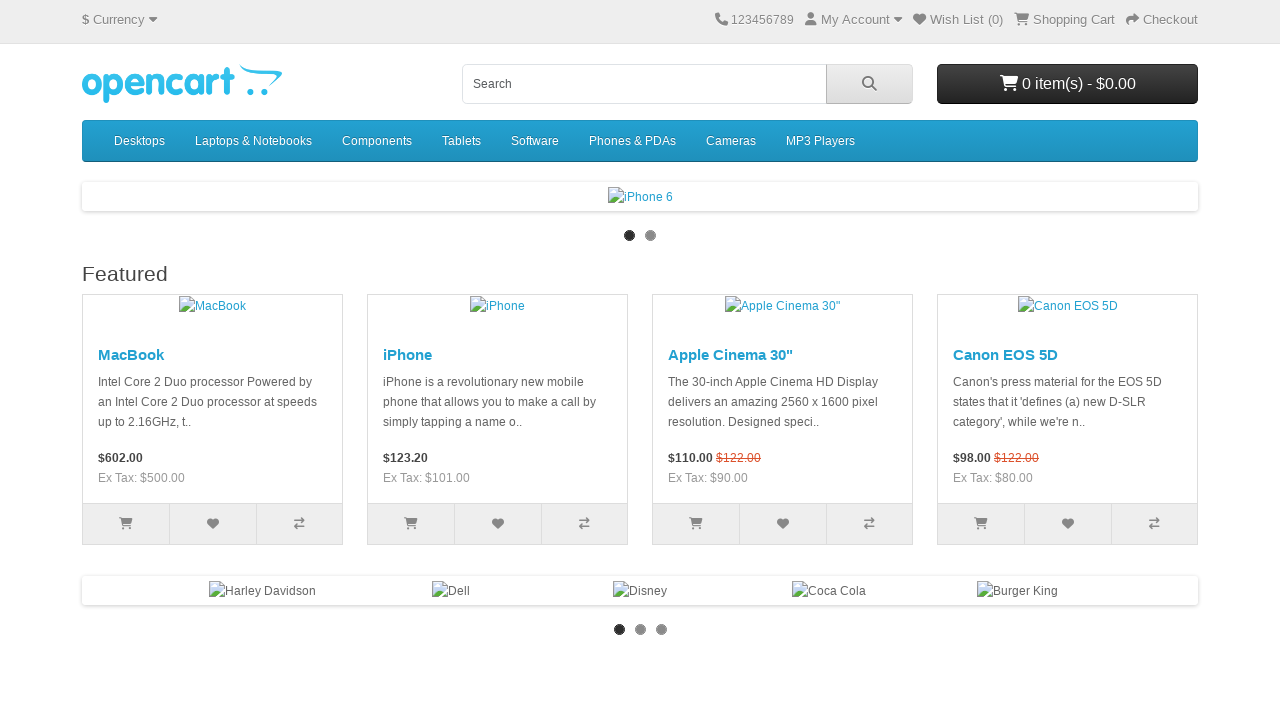

Clicked dropdown menu trigger at (856, 20) on xpath=//*[@id='top']/div/div[2]/ul/li[2]/div/a/span
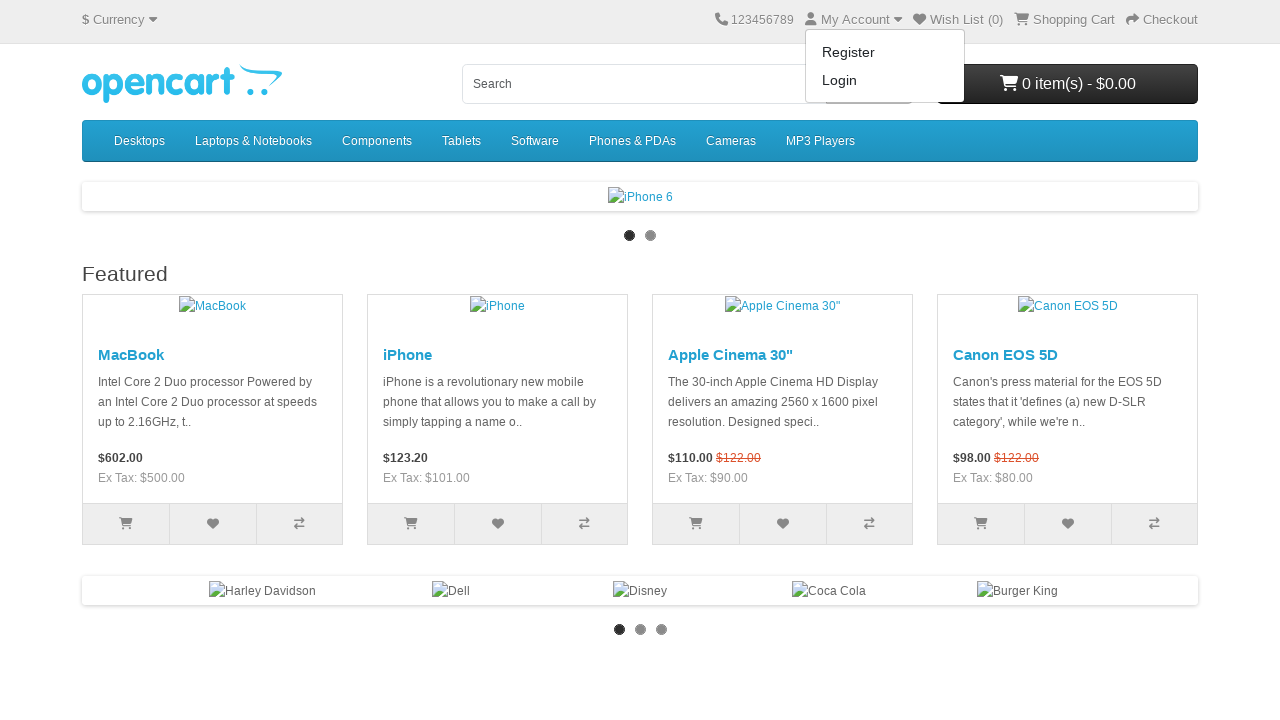

Clicked submenu option at (885, 80) on xpath=//*[@id='top']/div/div[2]/ul/li[2]/div/ul/li[2]/a
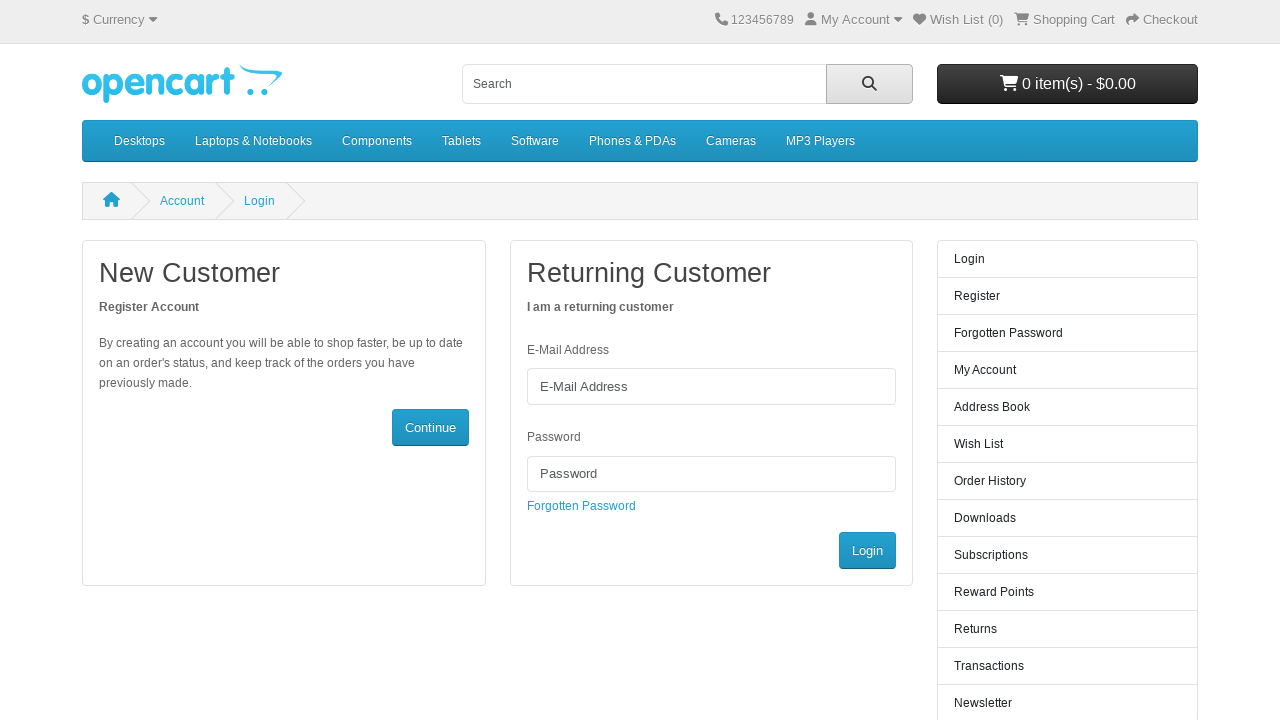

Email field became visible
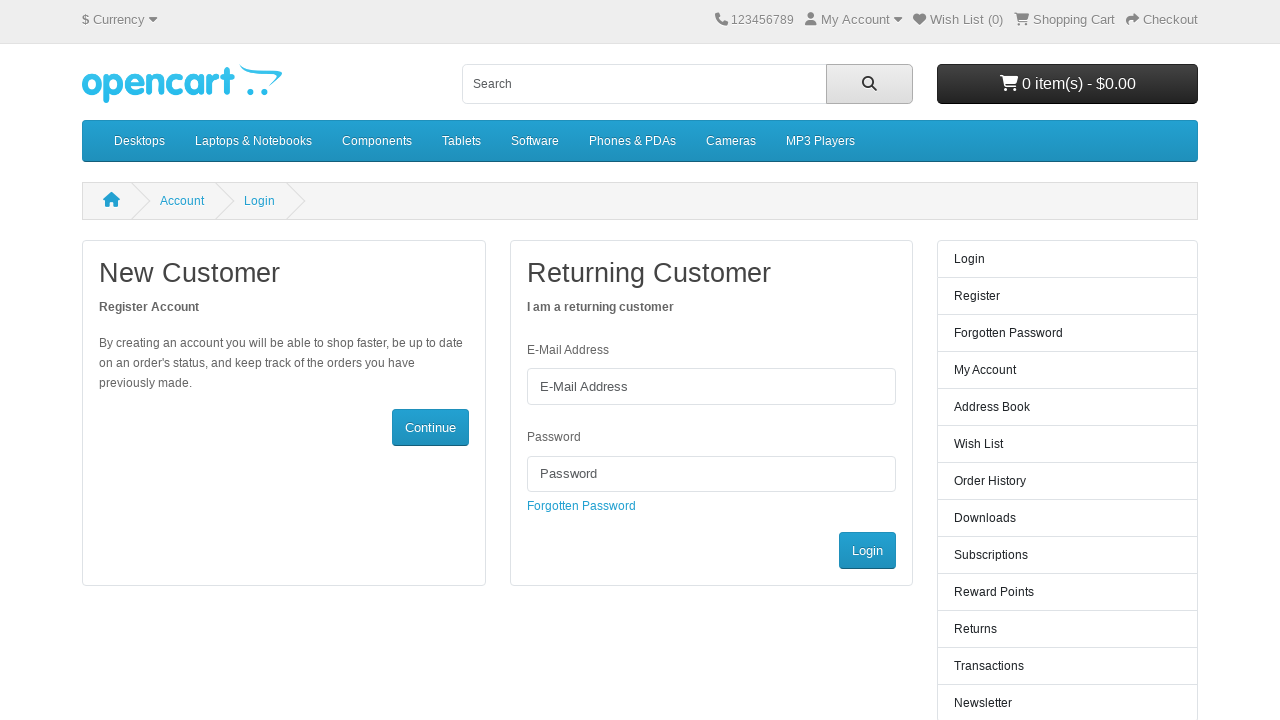

Filled email field with 'testuser@example.com' on input[name='email']
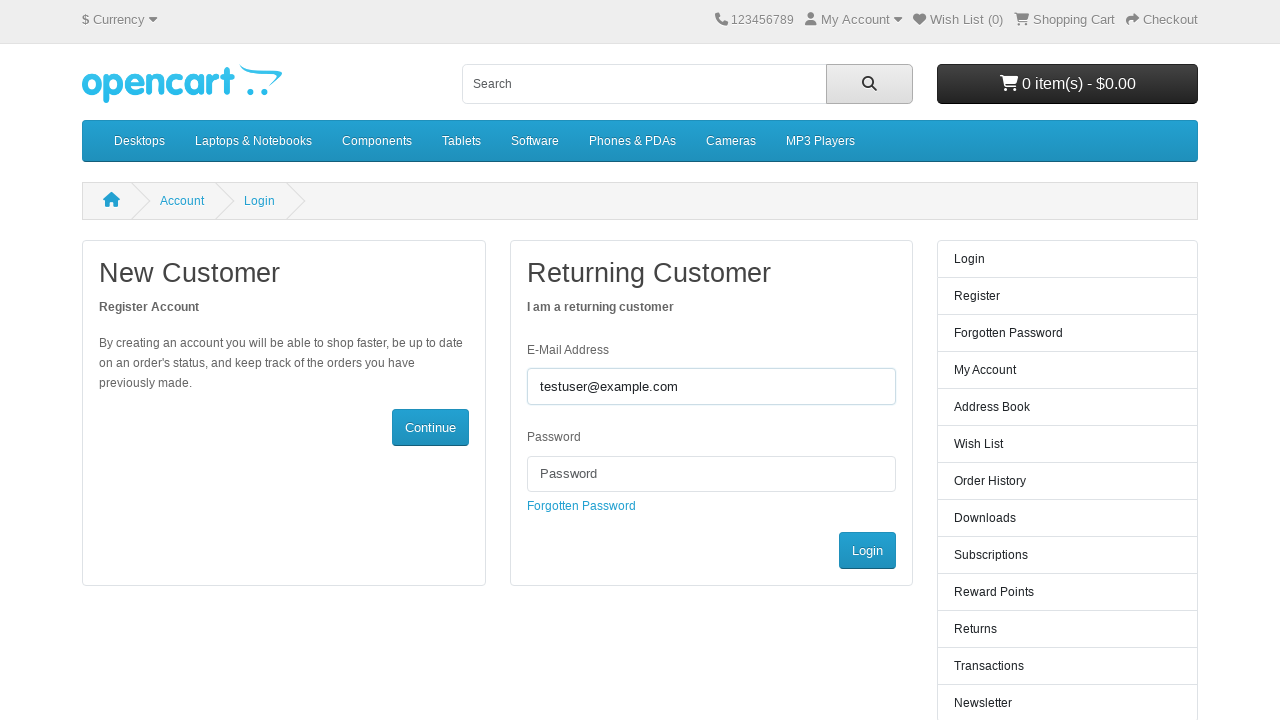

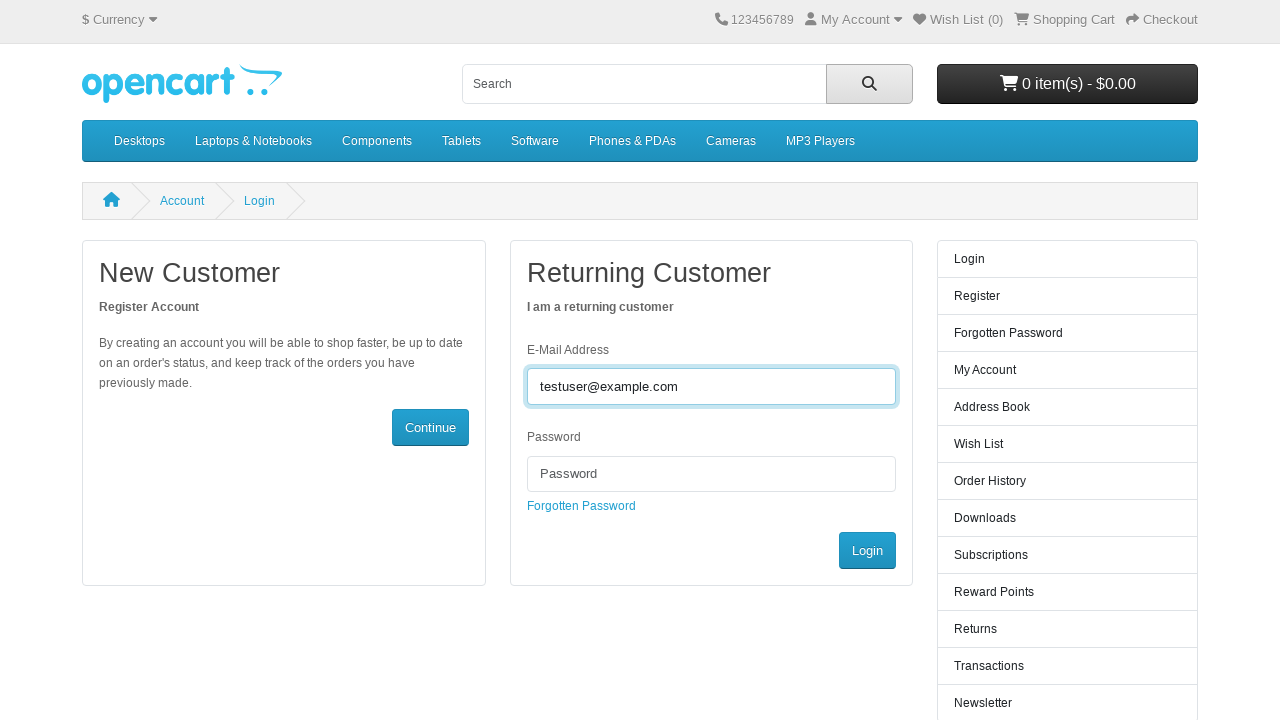